Tests jQuery UI drag and drop functionality by dragging an element and dropping it onto a target area

Starting URL: https://jqueryui.com/droppable/

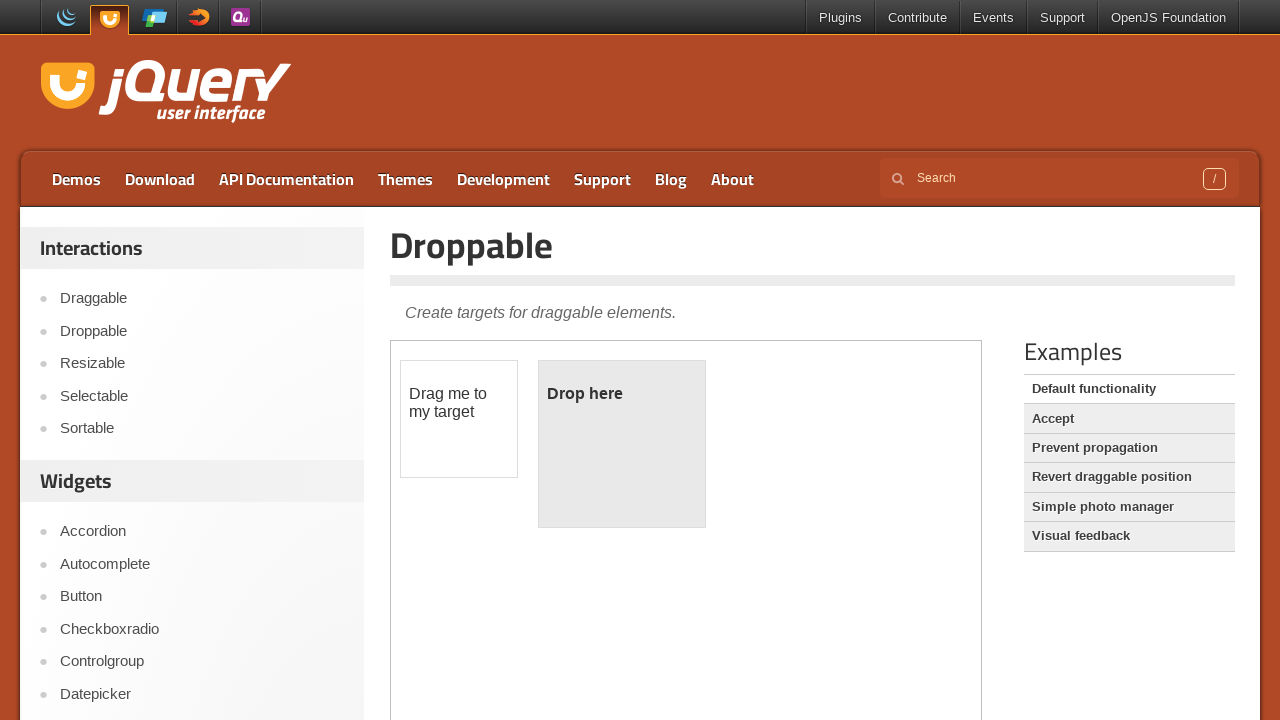

Located the demo iframe containing drag and drop elements
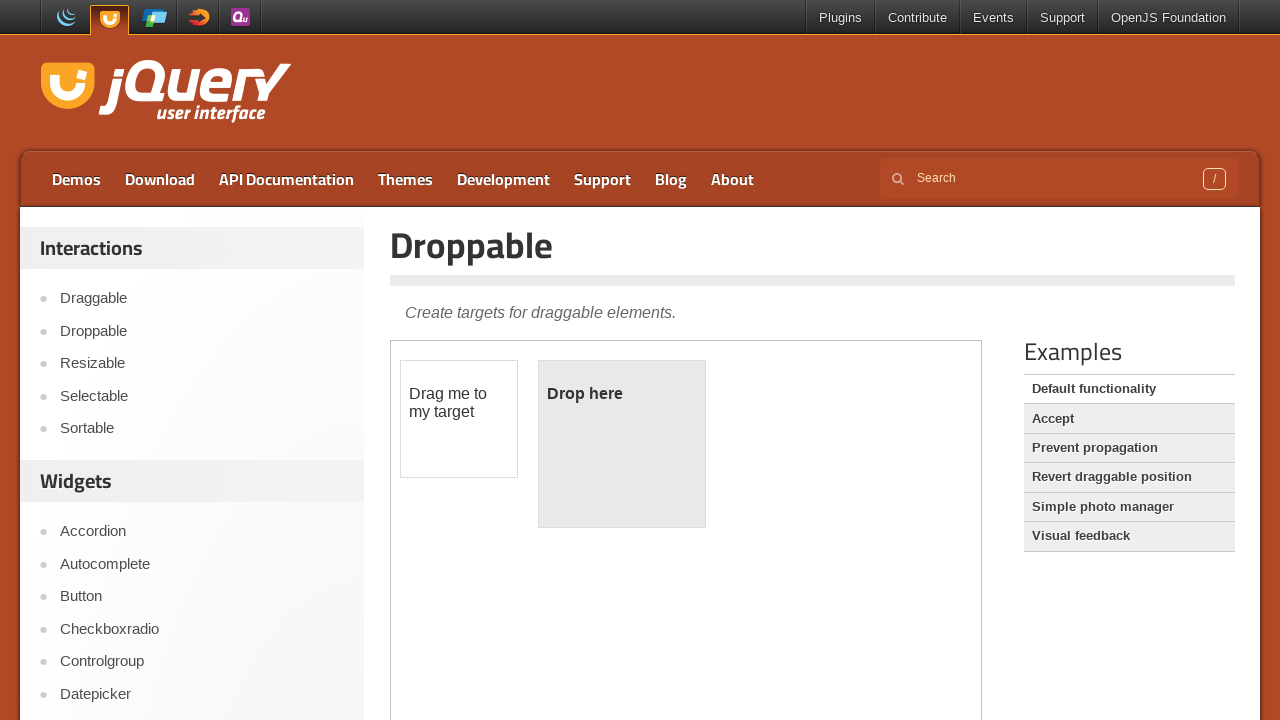

Located the draggable element (#draggable) within the iframe
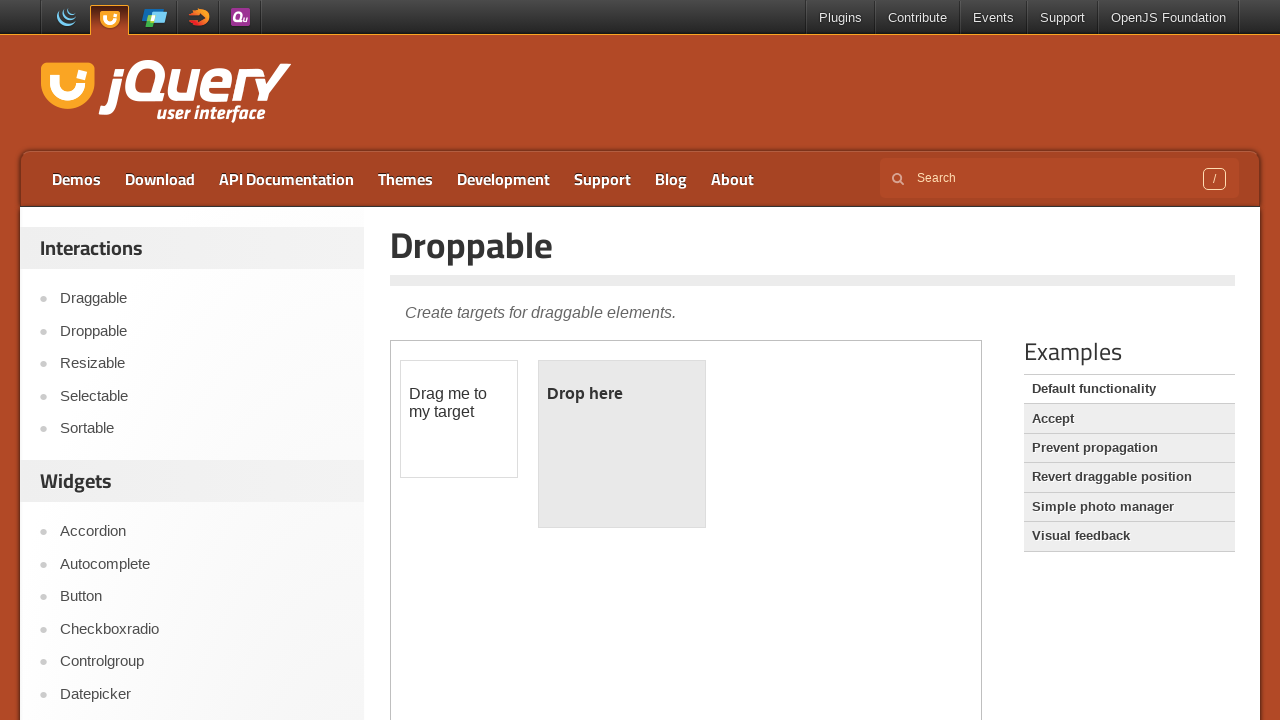

Located the droppable target element (#droppable) within the iframe
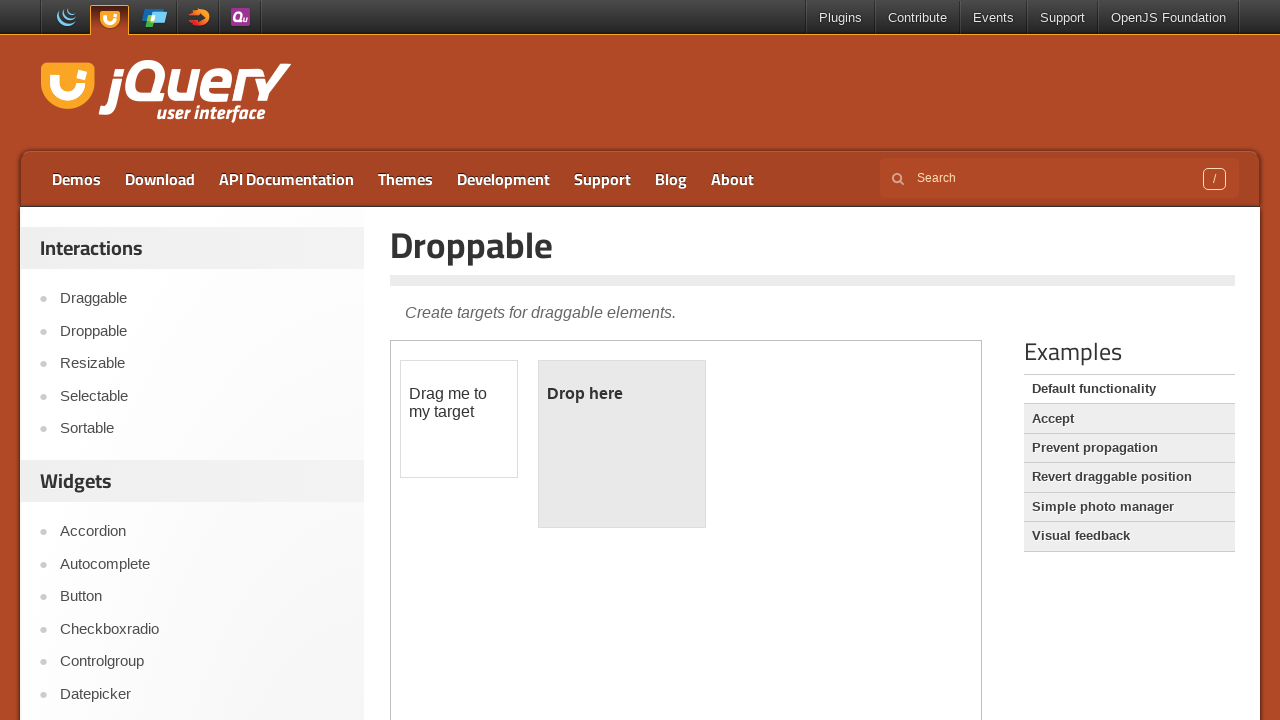

Dragged the element from #draggable to #droppable target area at (622, 444)
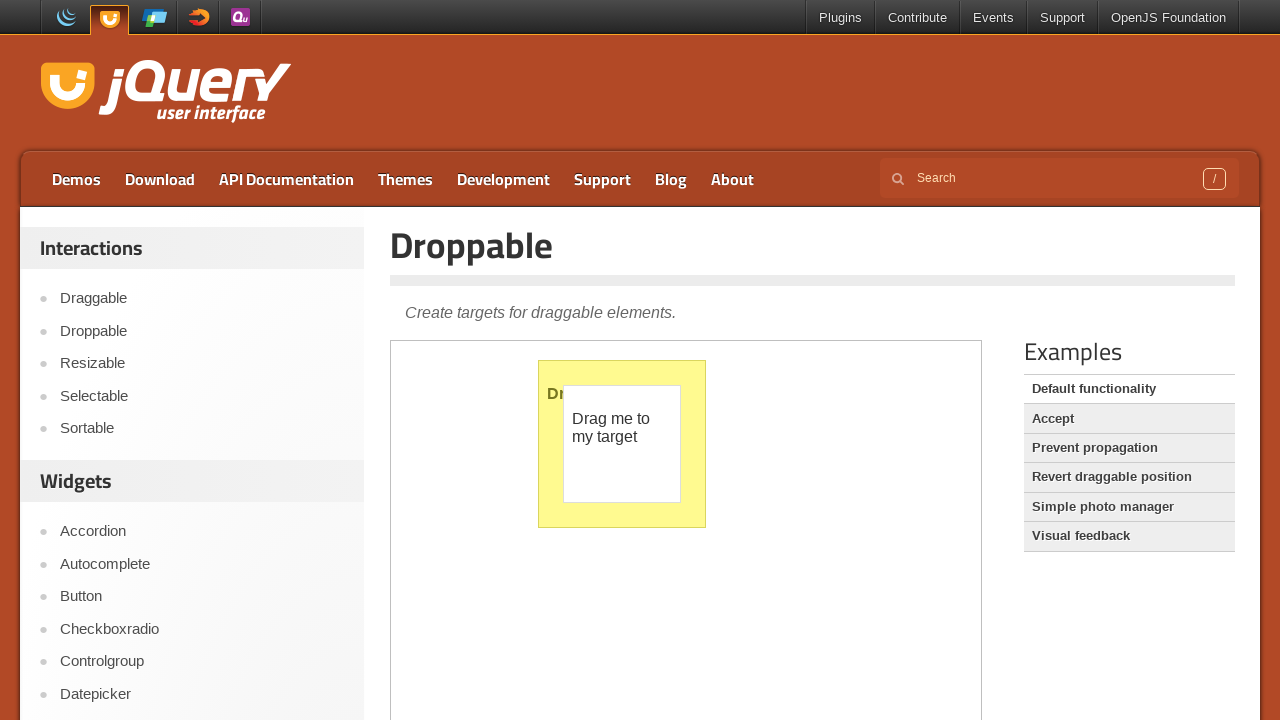

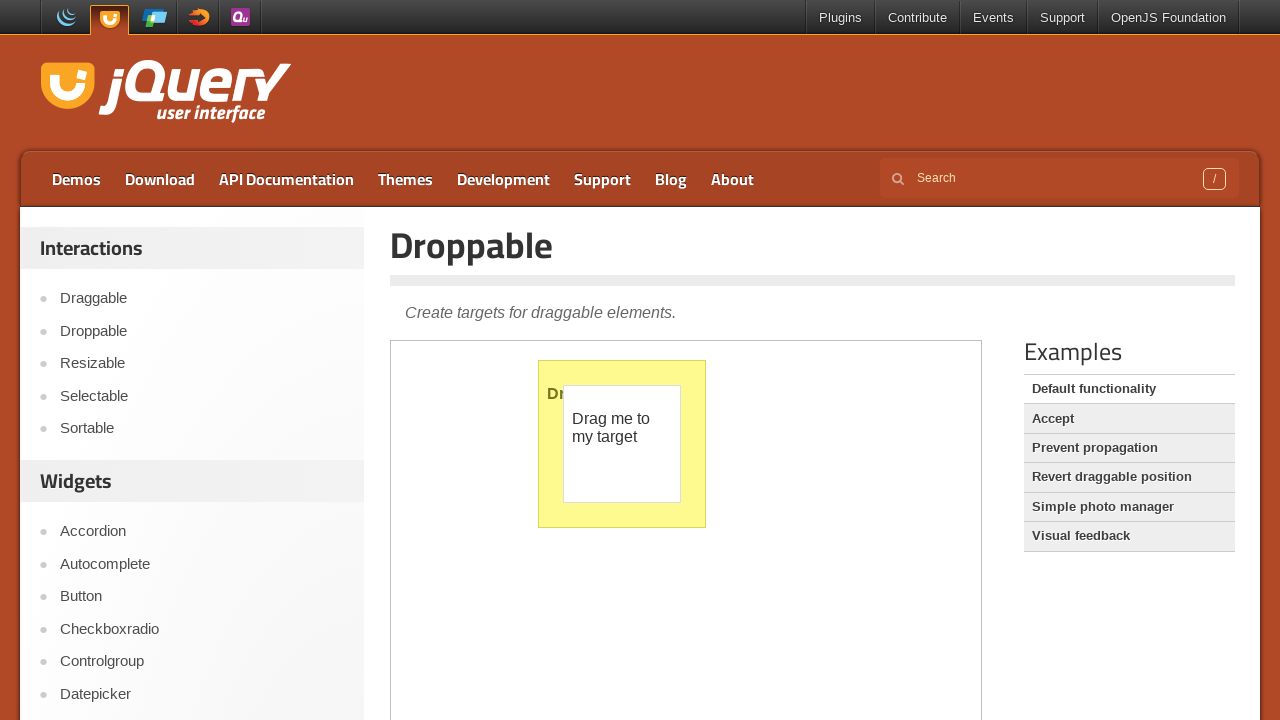